Tests prompt alert handling by clicking a button that triggers a prompt dialog, entering text, and accepting it

Starting URL: https://demoqa.com/alerts

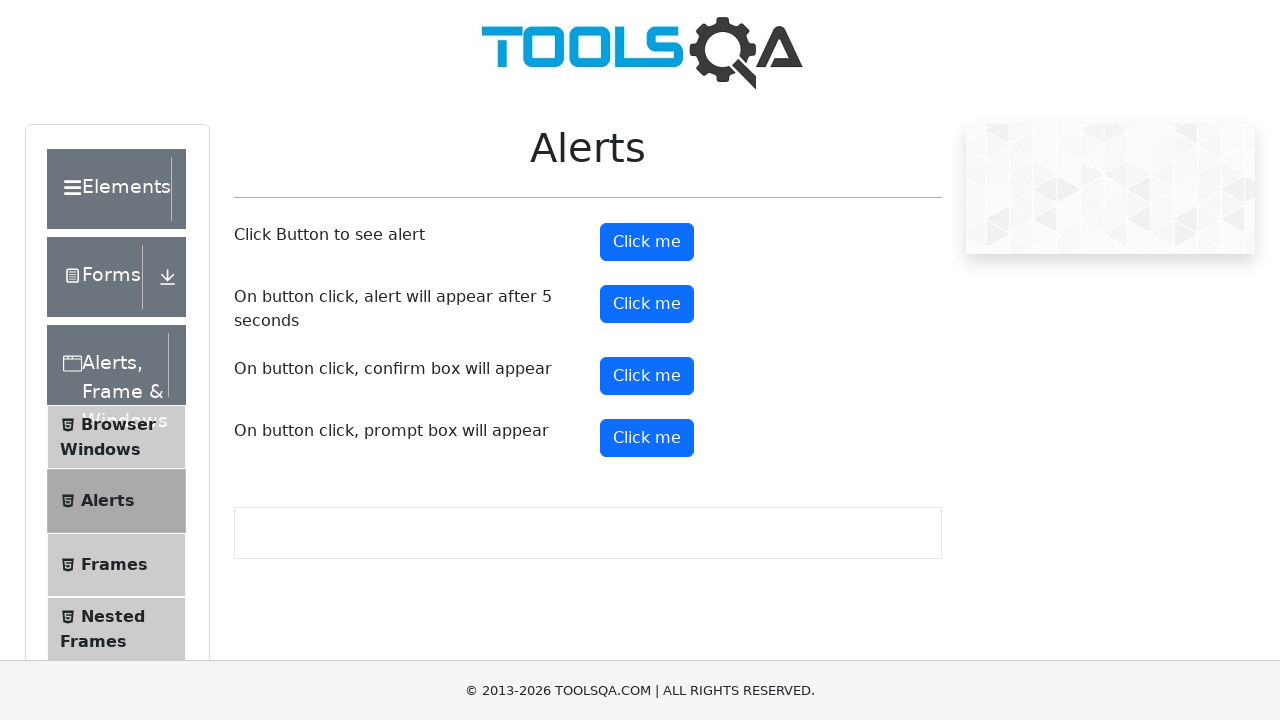

Set up dialog handler to accept prompt with text 'Abi'
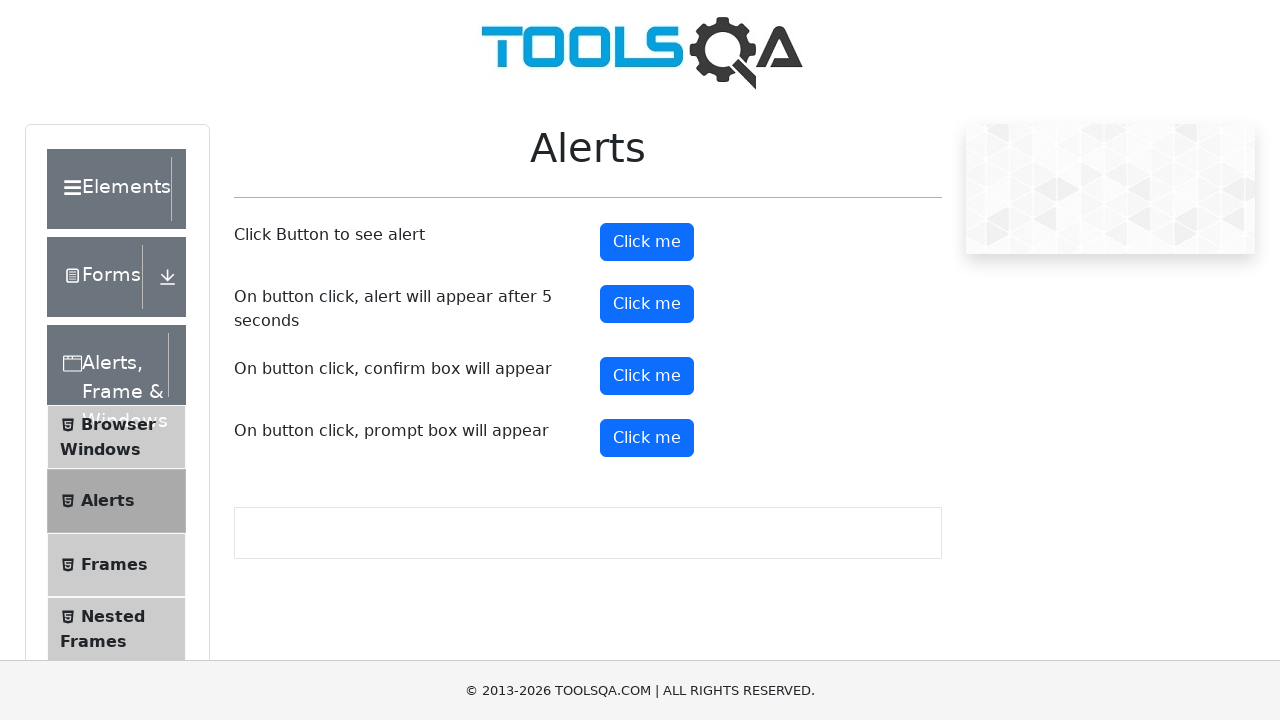

Clicked prompt button to trigger prompt dialog at (647, 438) on xpath=//button[@id='promtButton']
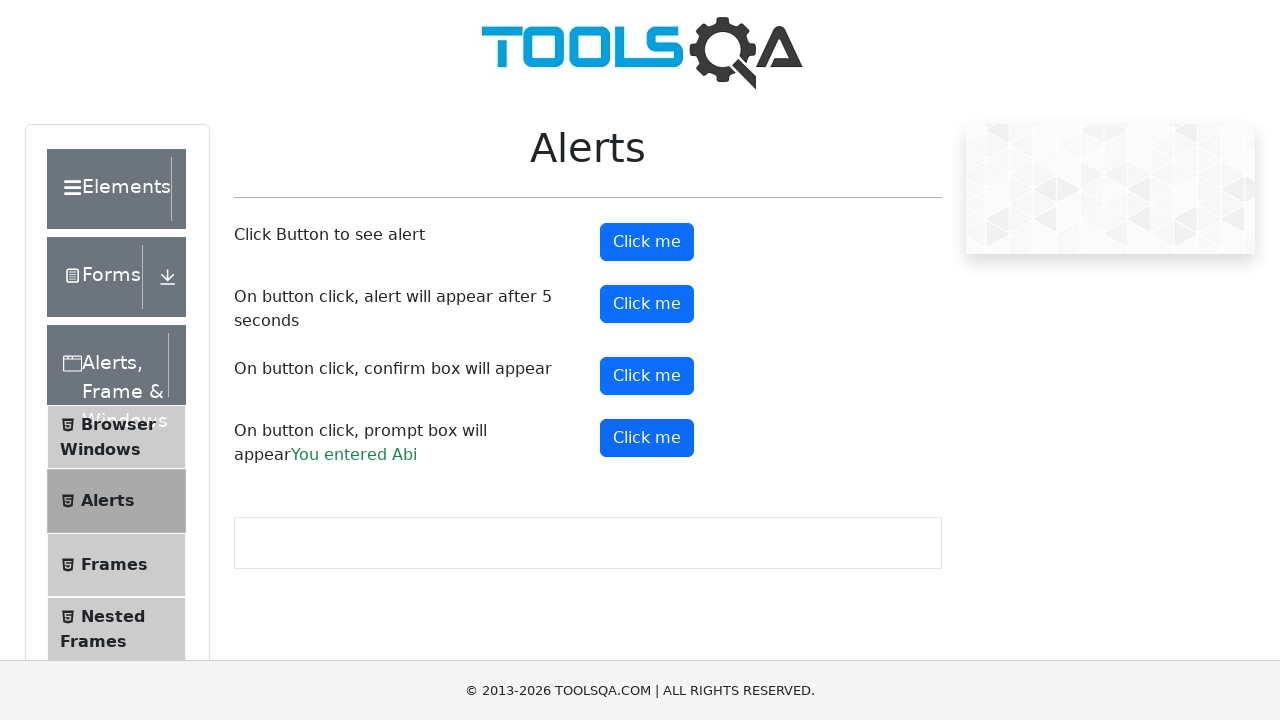

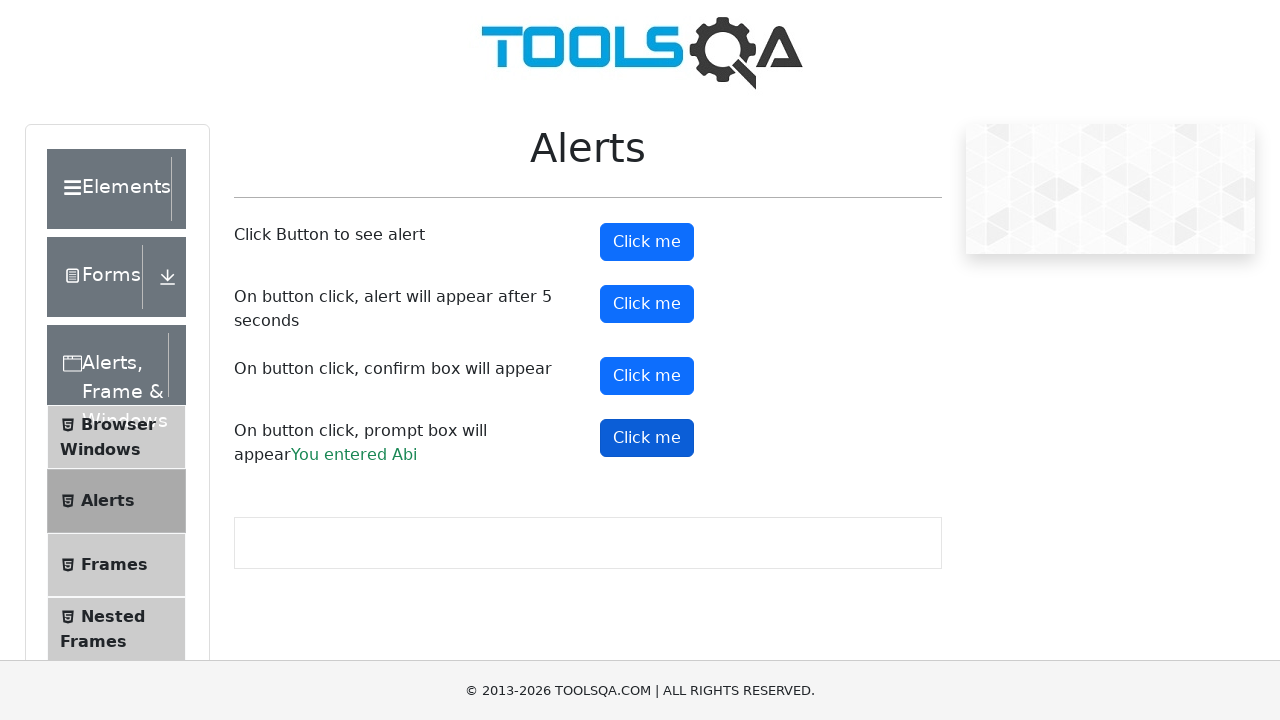